Tests the search/filter functionality on a practice e-commerce offers page by entering "Rice" in the search field and verifying the filtered results display correctly

Starting URL: https://rahulshettyacademy.com/seleniumPractise/#/offers

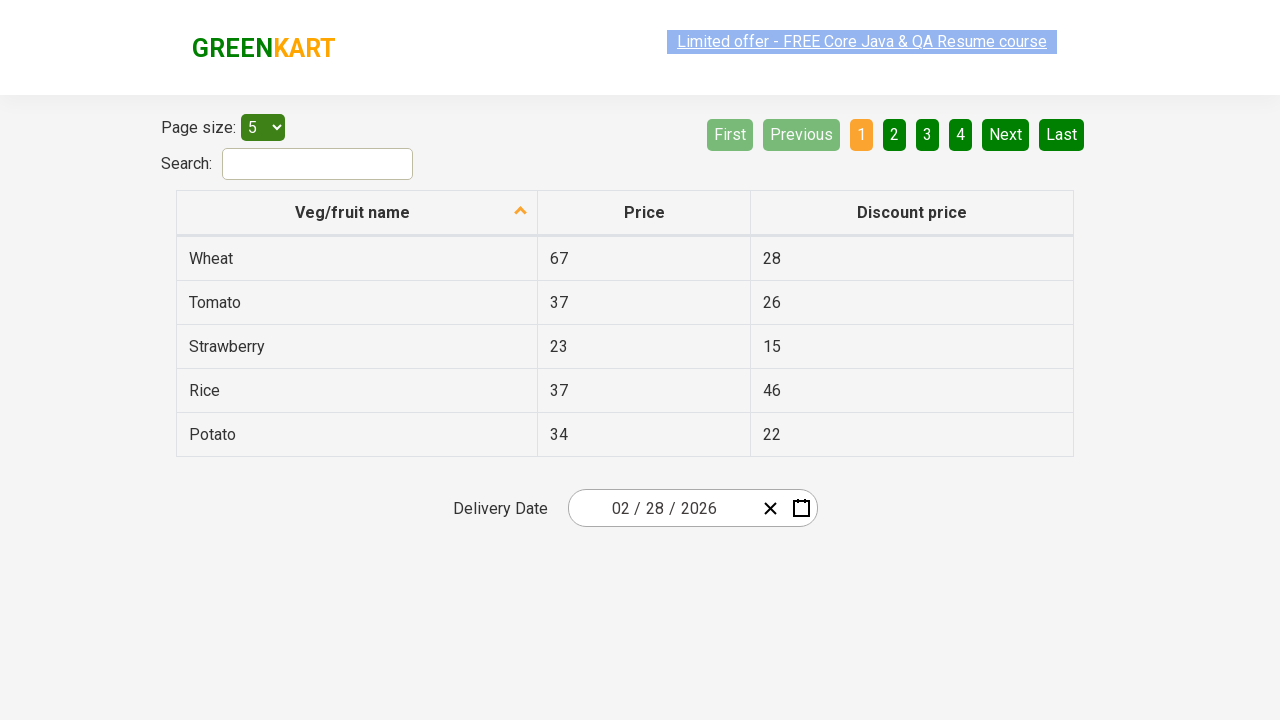

Filled search field with 'Rice' to filter products on #search-field
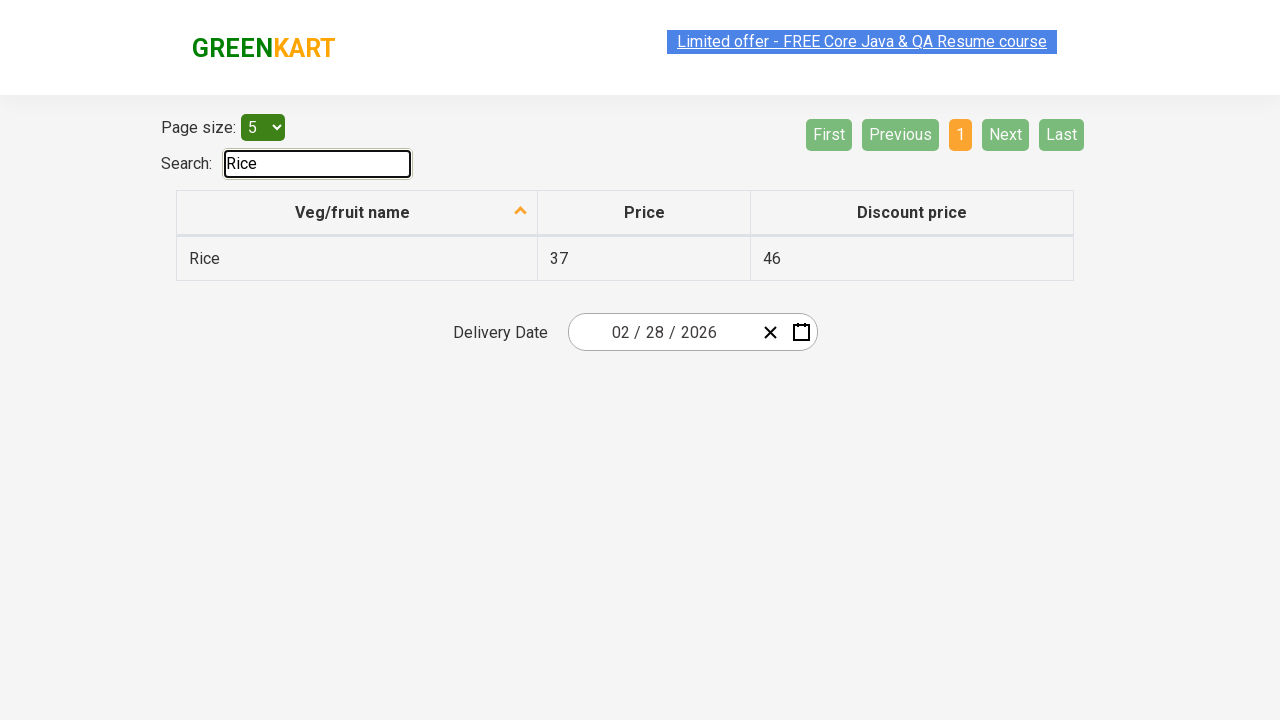

Filtered results loaded with product rows visible
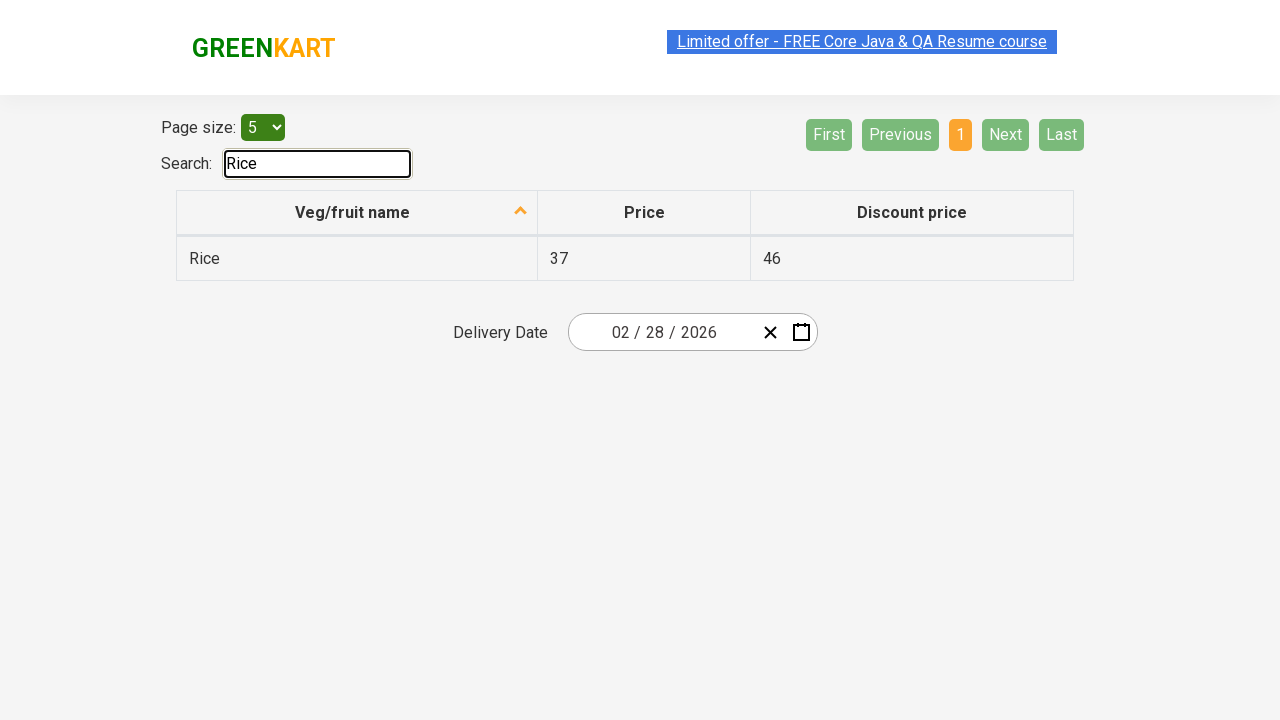

Retrieved all product names from filtered results table
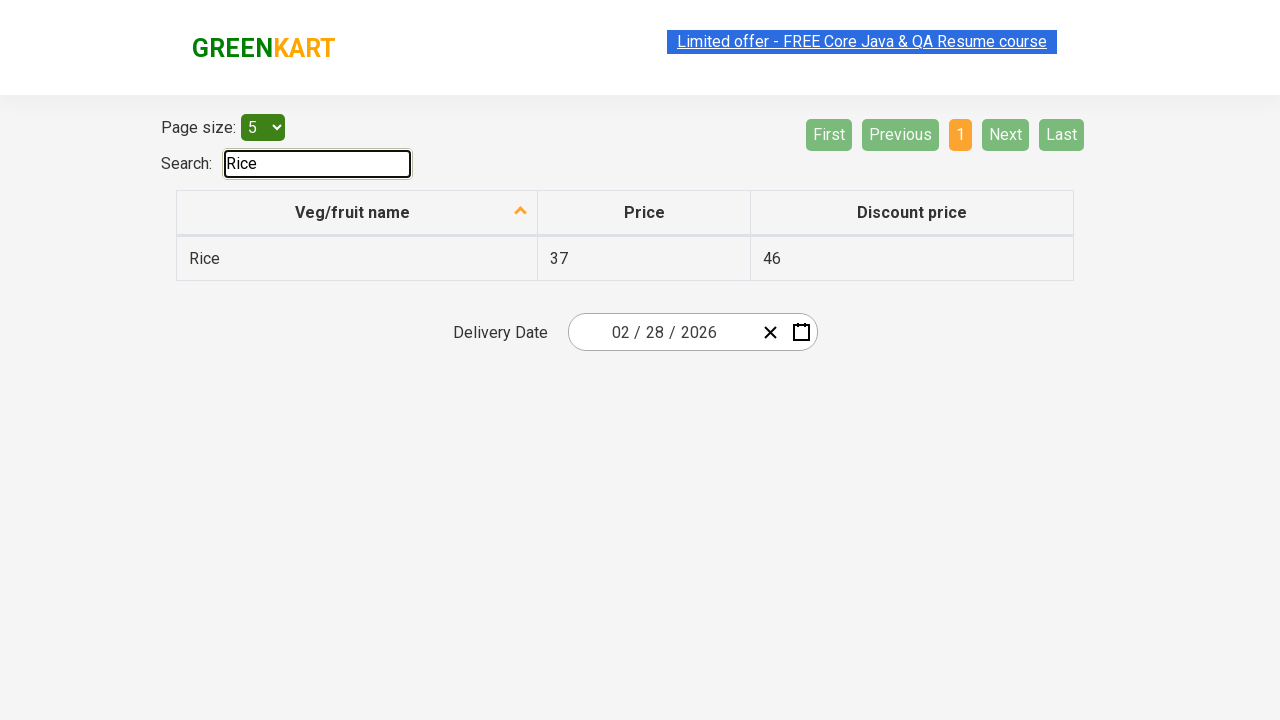

Verified product 'Rice' contains 'Rice'
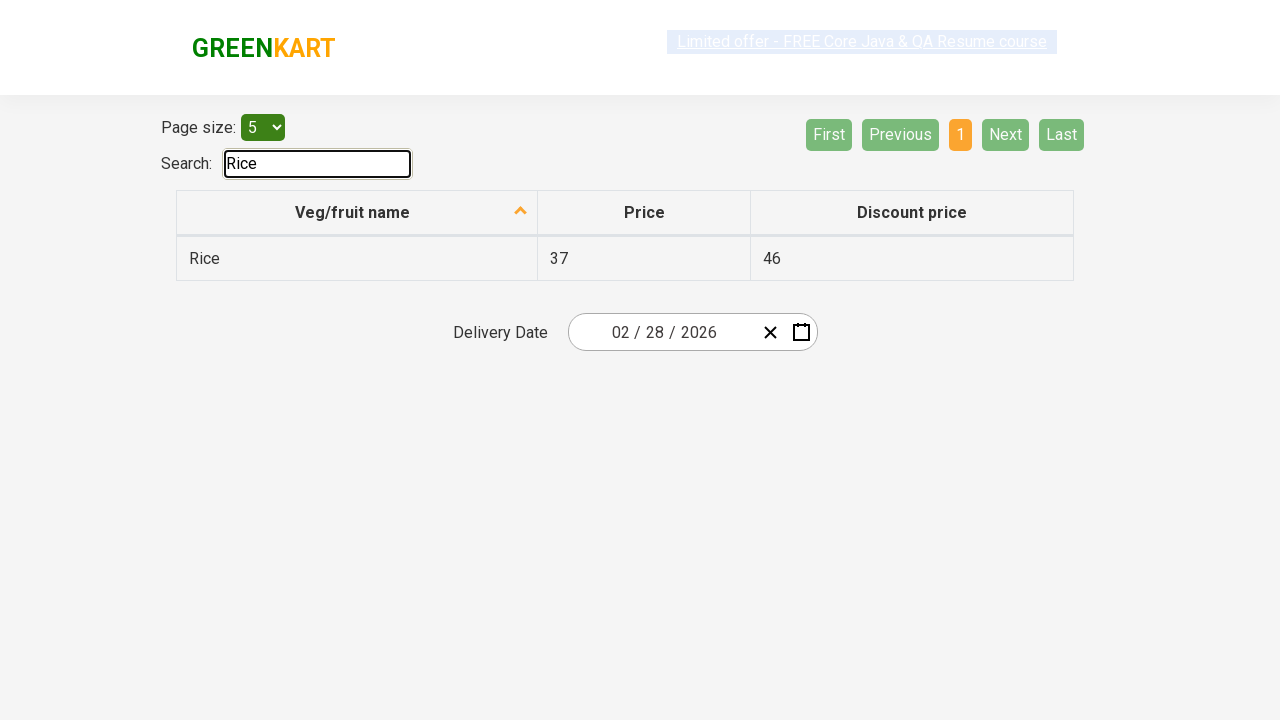

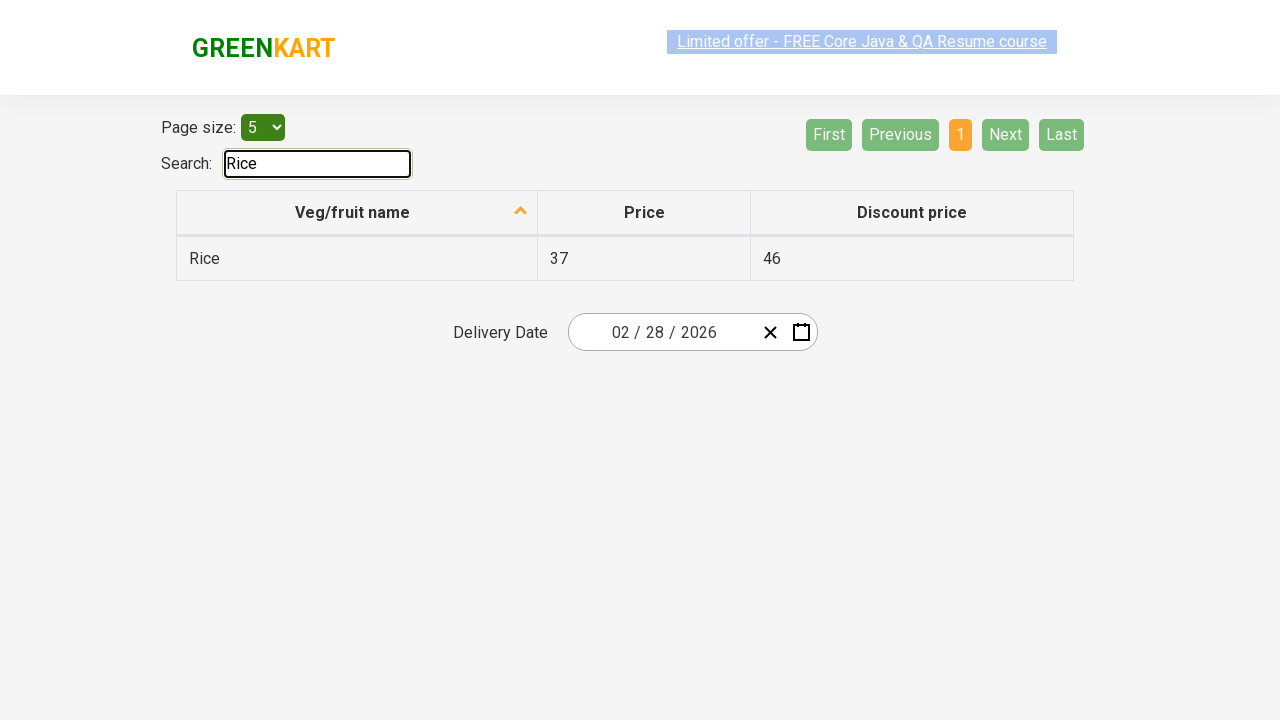